Tests the resizable UI component by dragging the resize handle to expand the element by a specified offset

Starting URL: https://demo.automationtesting.in/Resizable.html

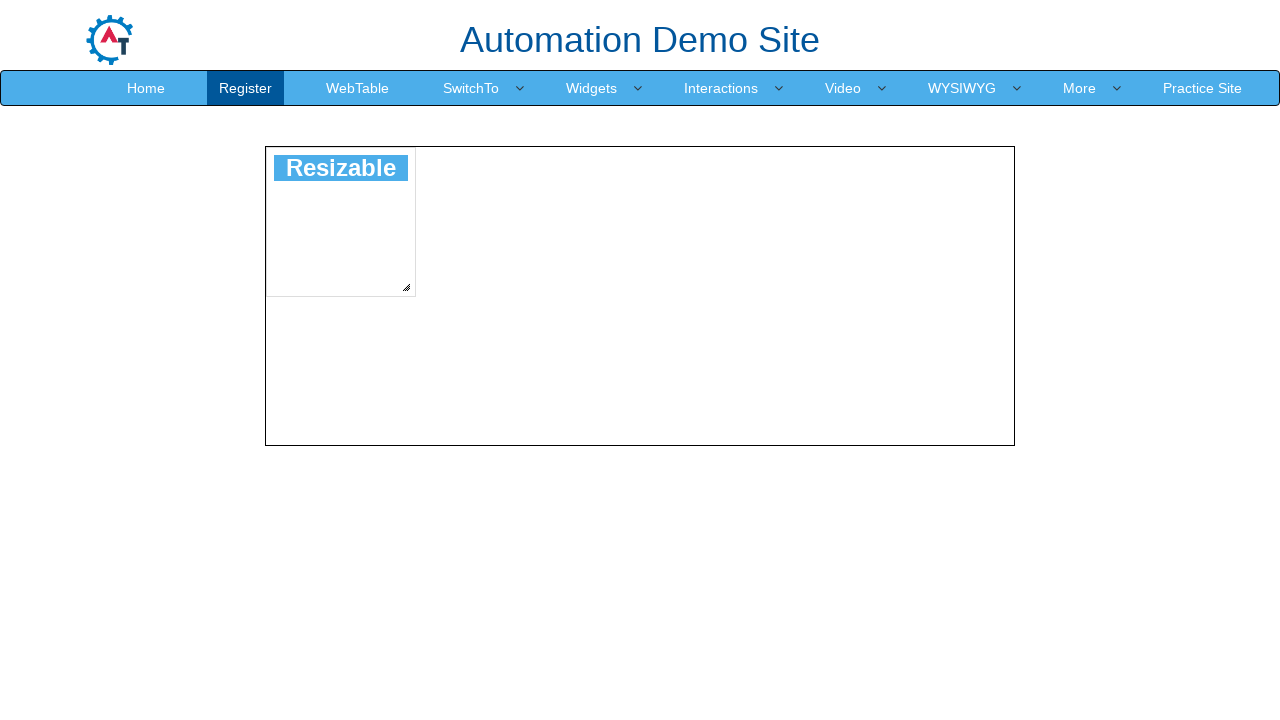

Located the resize handle element
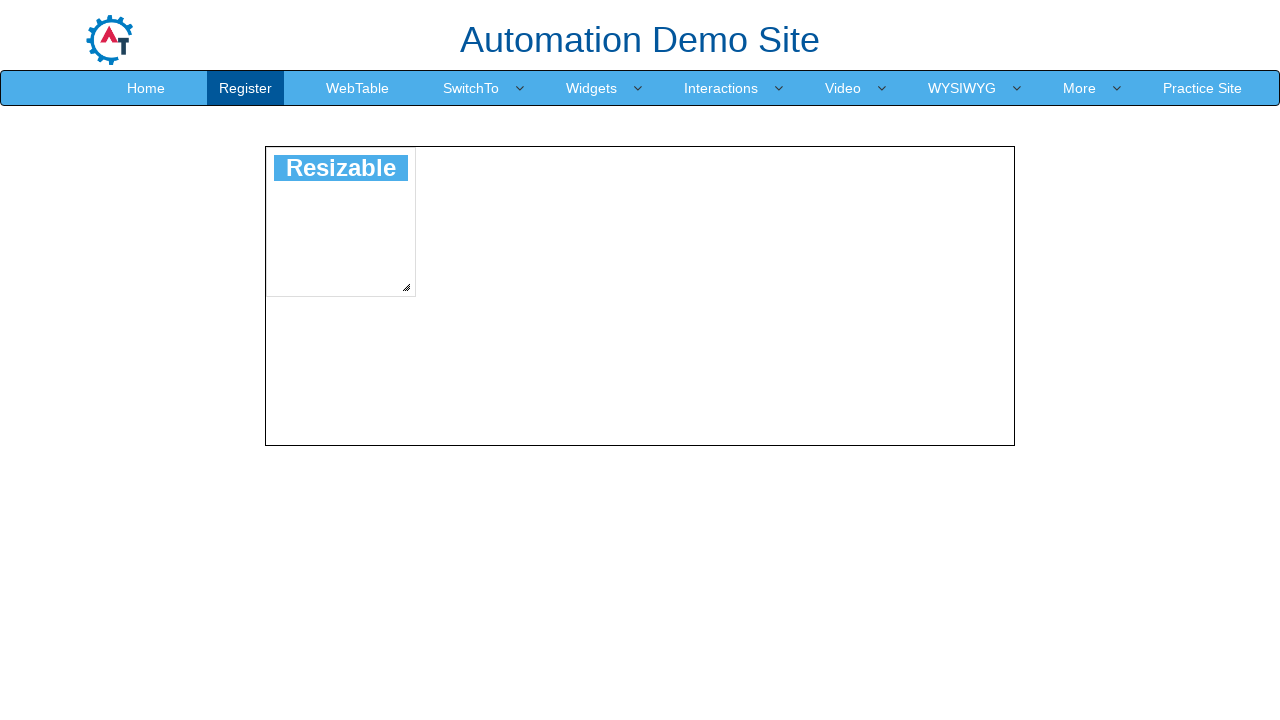

Resize handle is now visible
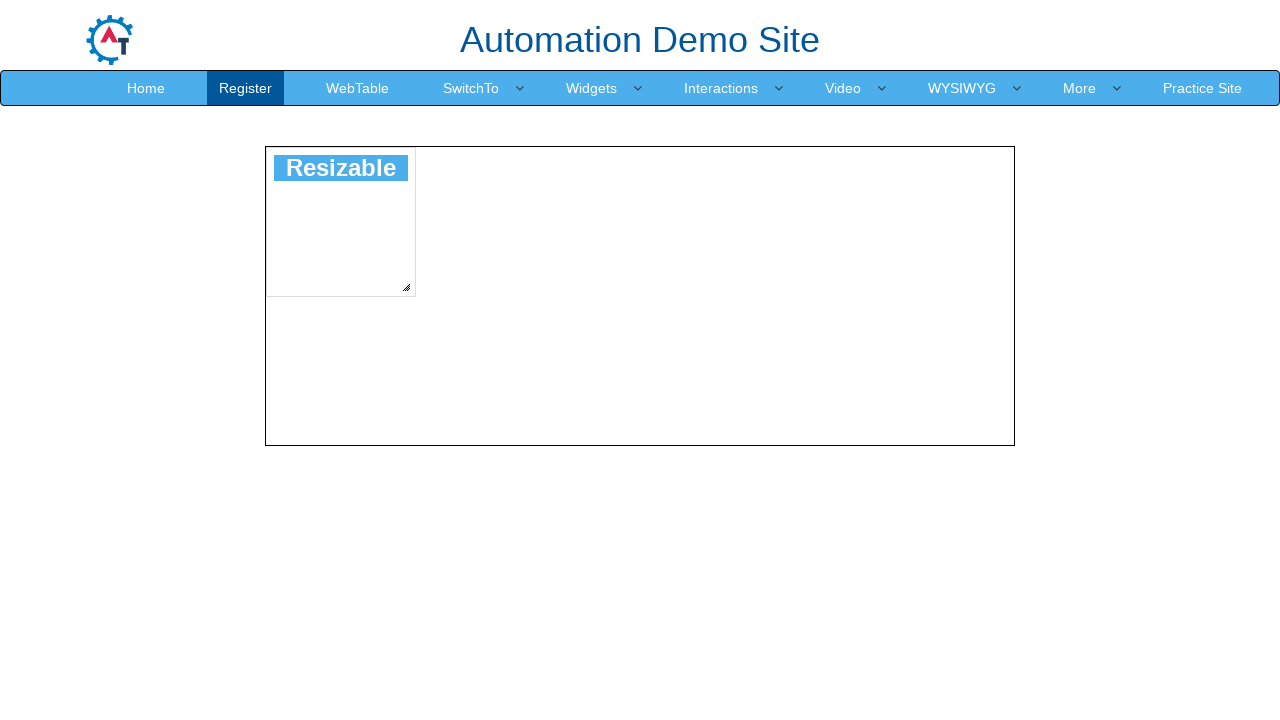

Retrieved bounding box coordinates of the resize handle
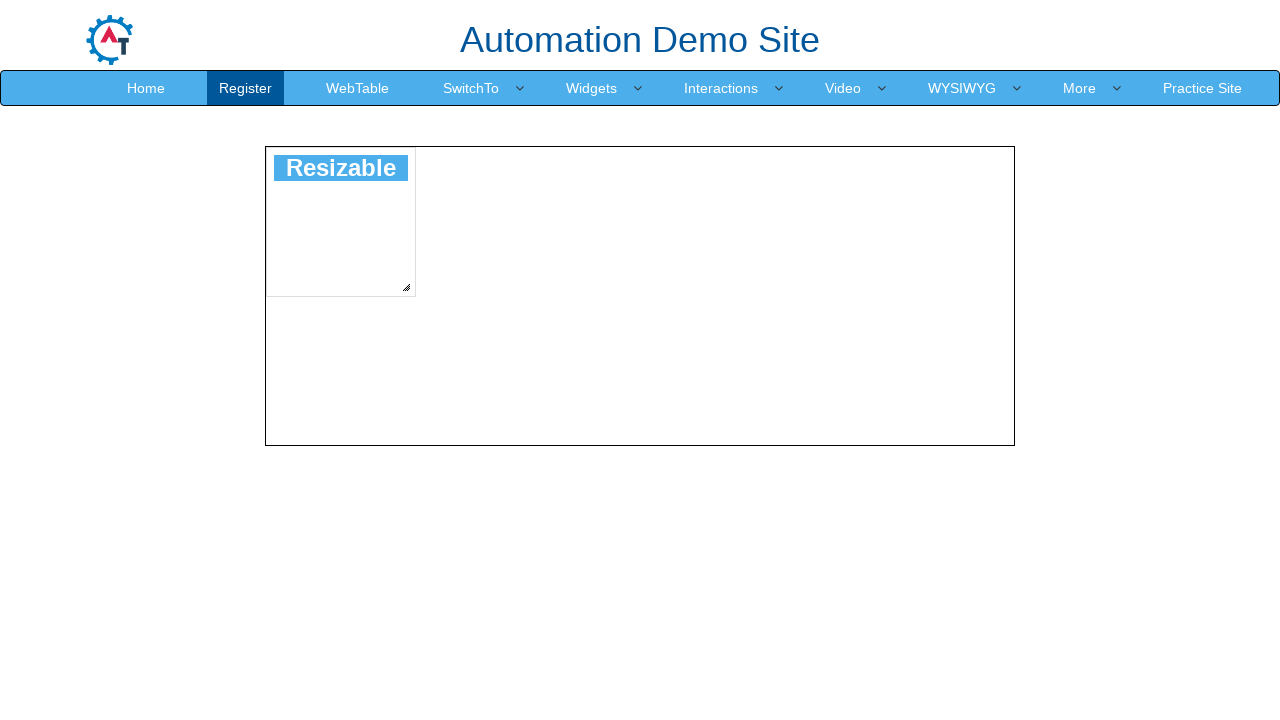

Moved mouse to the center of the resize handle at (406, 287)
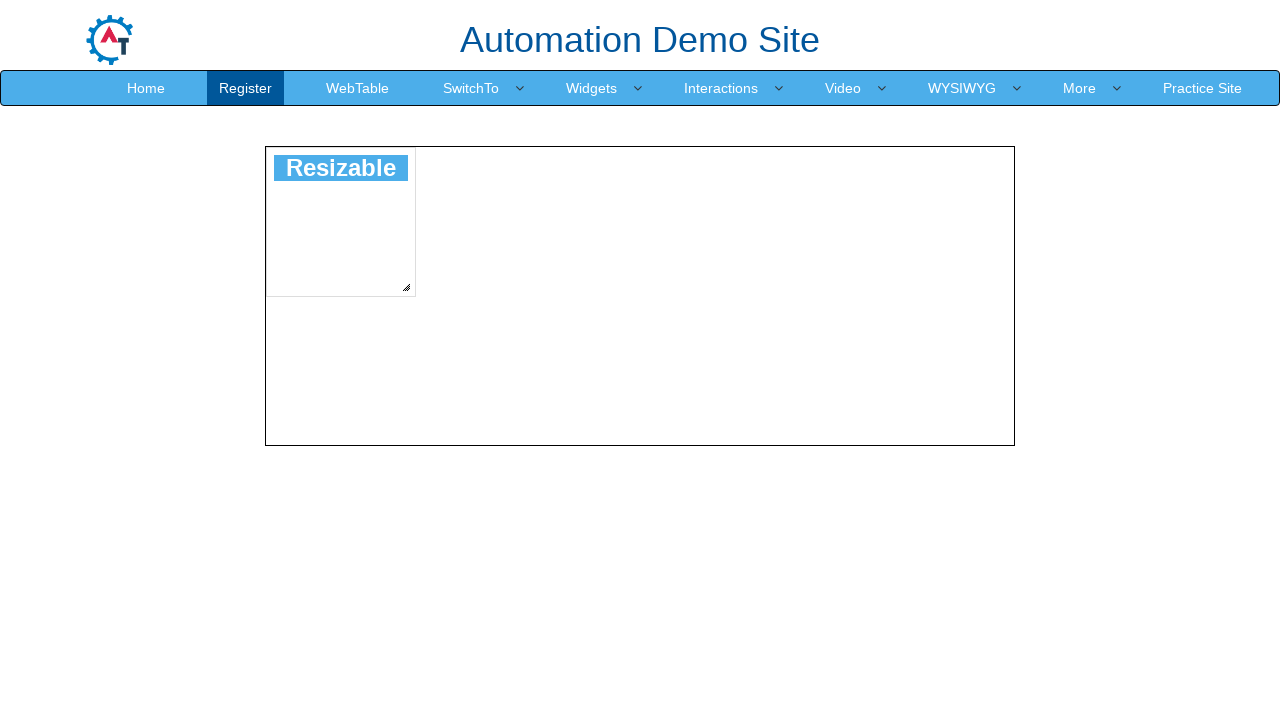

Pressed mouse button down to start drag at (406, 287)
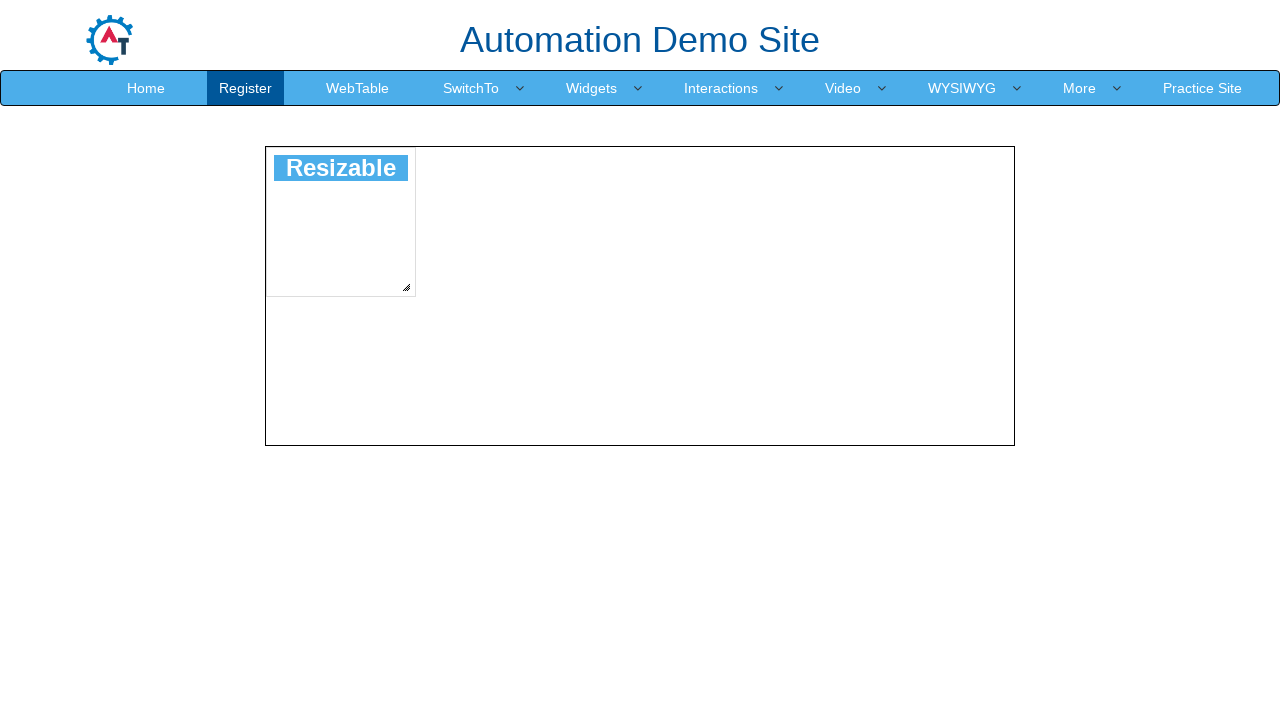

Dragged resize handle 70px right and 60px down at (476, 347)
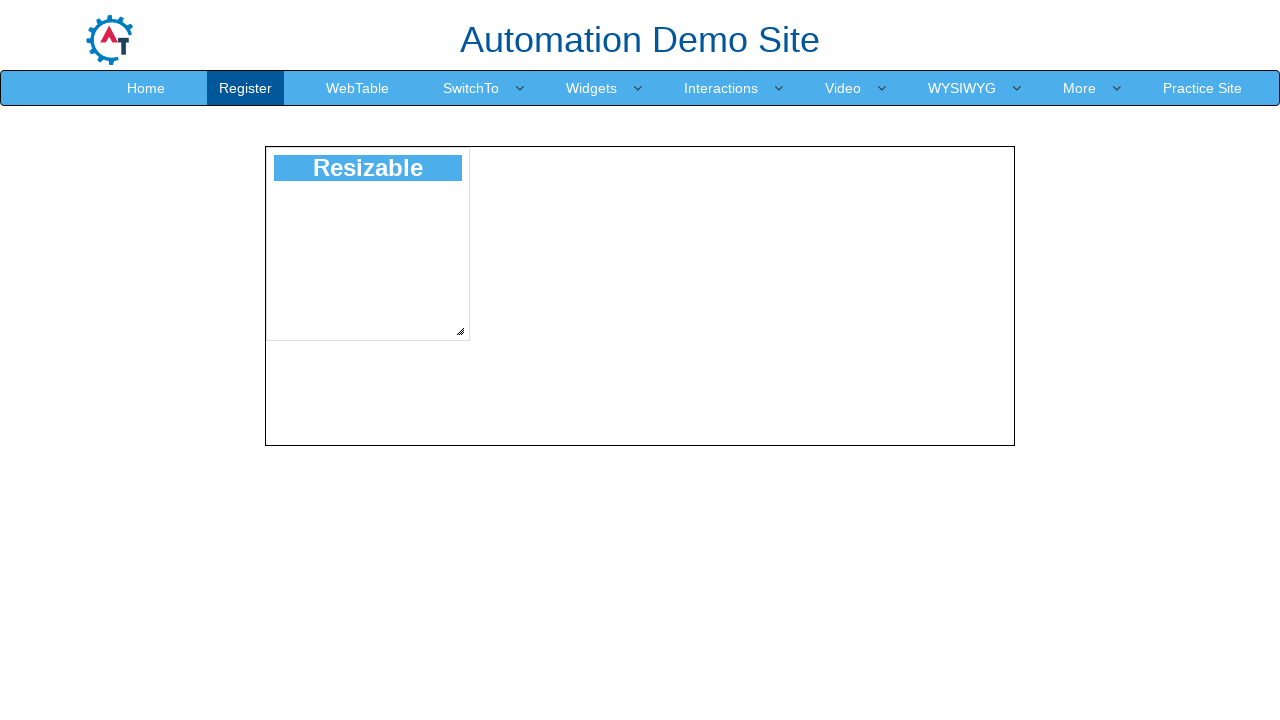

Released mouse button to complete the resize operation at (476, 347)
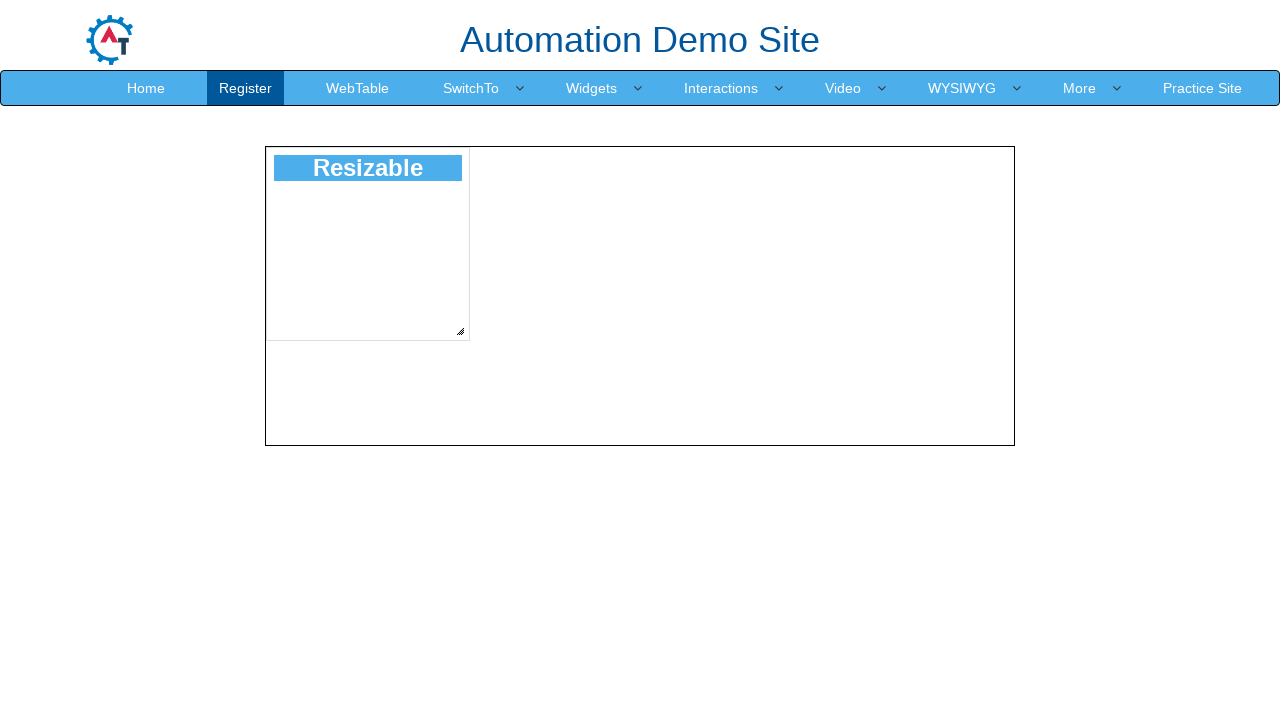

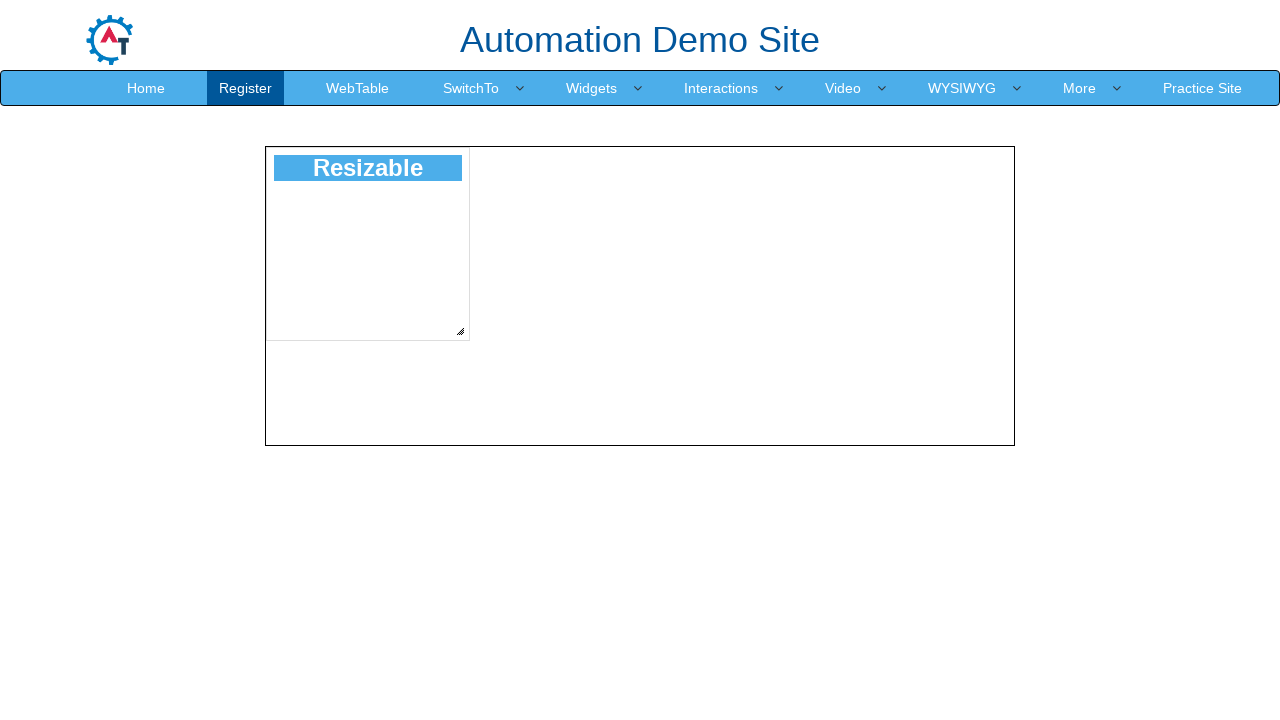